Tests a grocery shopping website by searching for products containing 'ca', verifying product counts, adding items to cart, and checking the brand logo text

Starting URL: https://rahulshettyacademy.com/seleniumPractise/#/

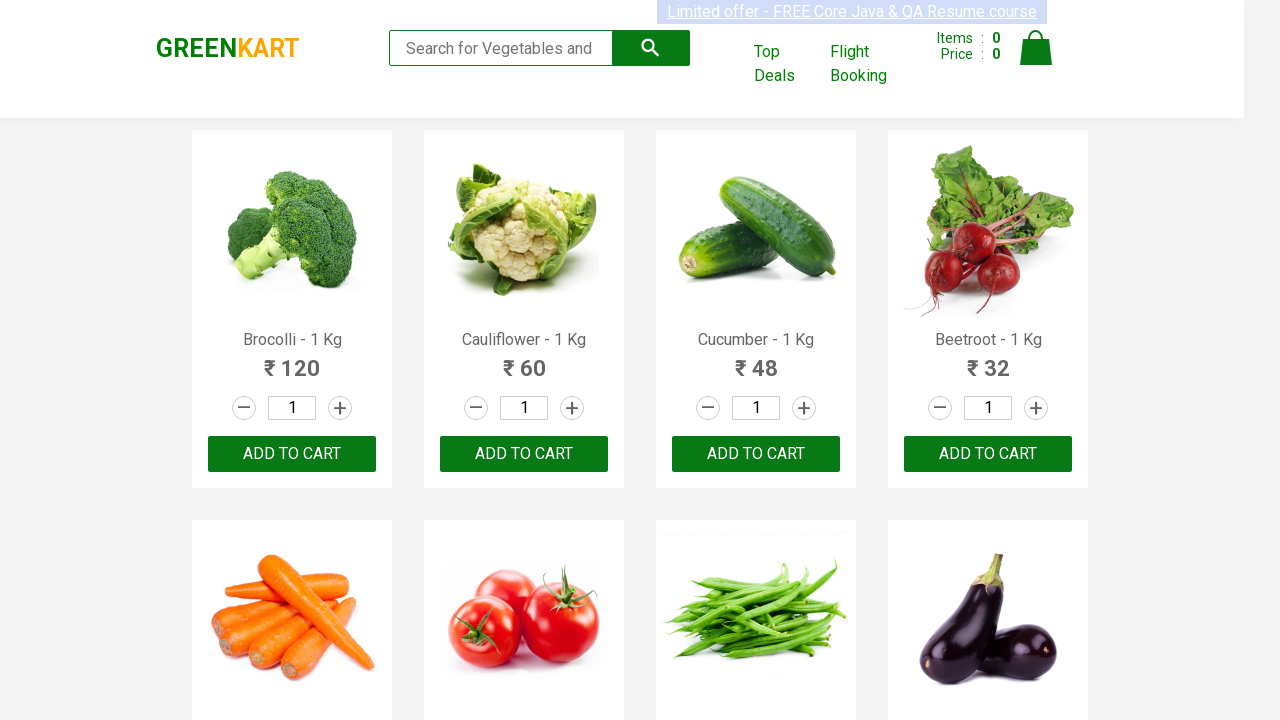

Entered 'ca' in the search box on .search-keyword
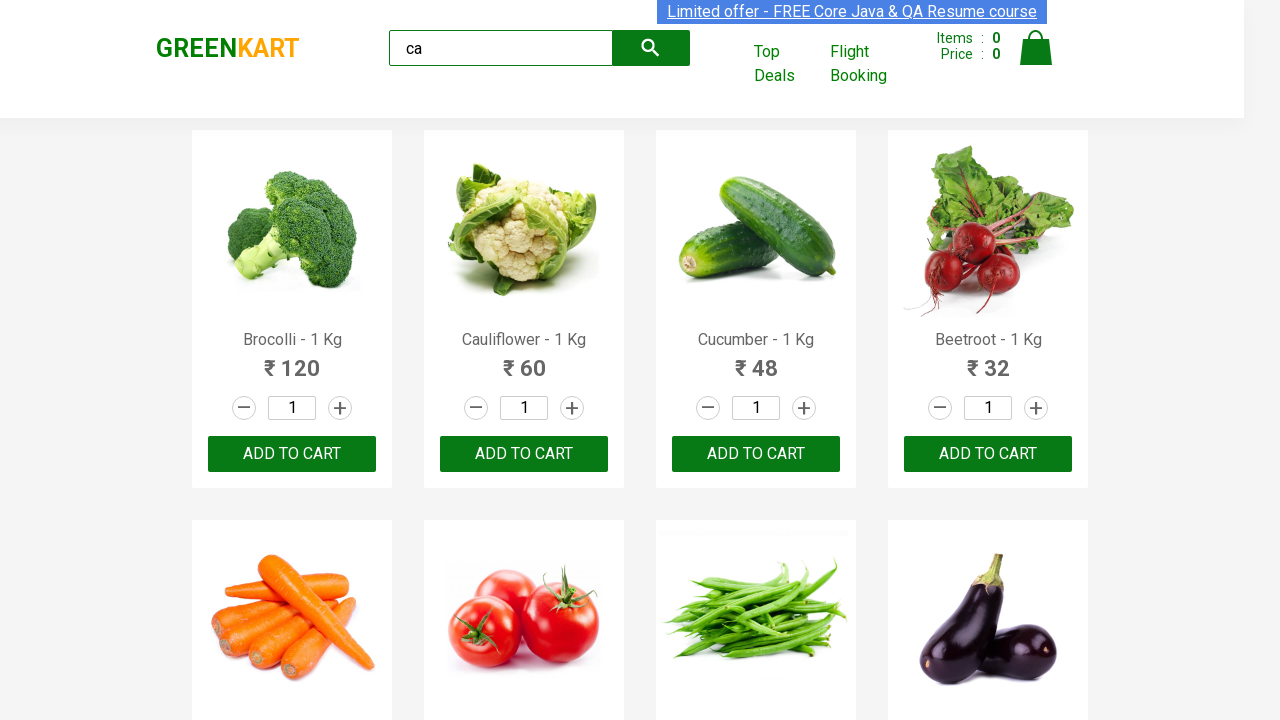

Waited 2000ms for products to load
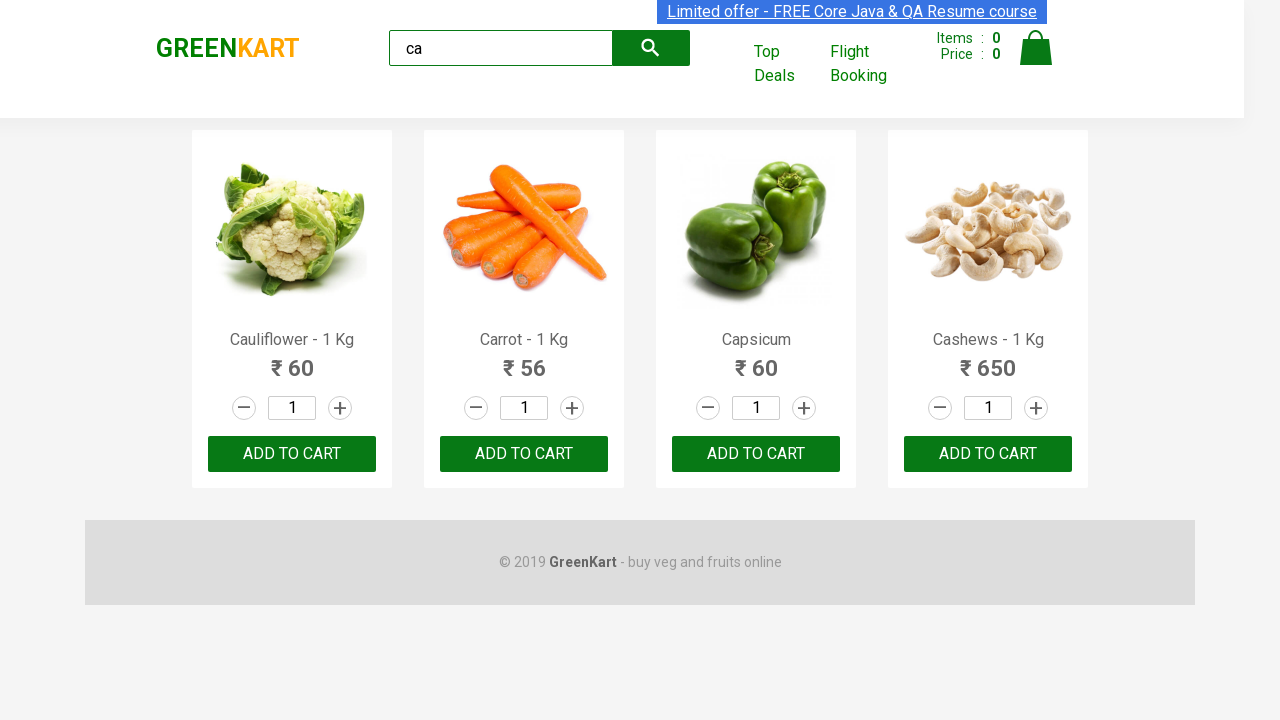

Verified total product count equals 5
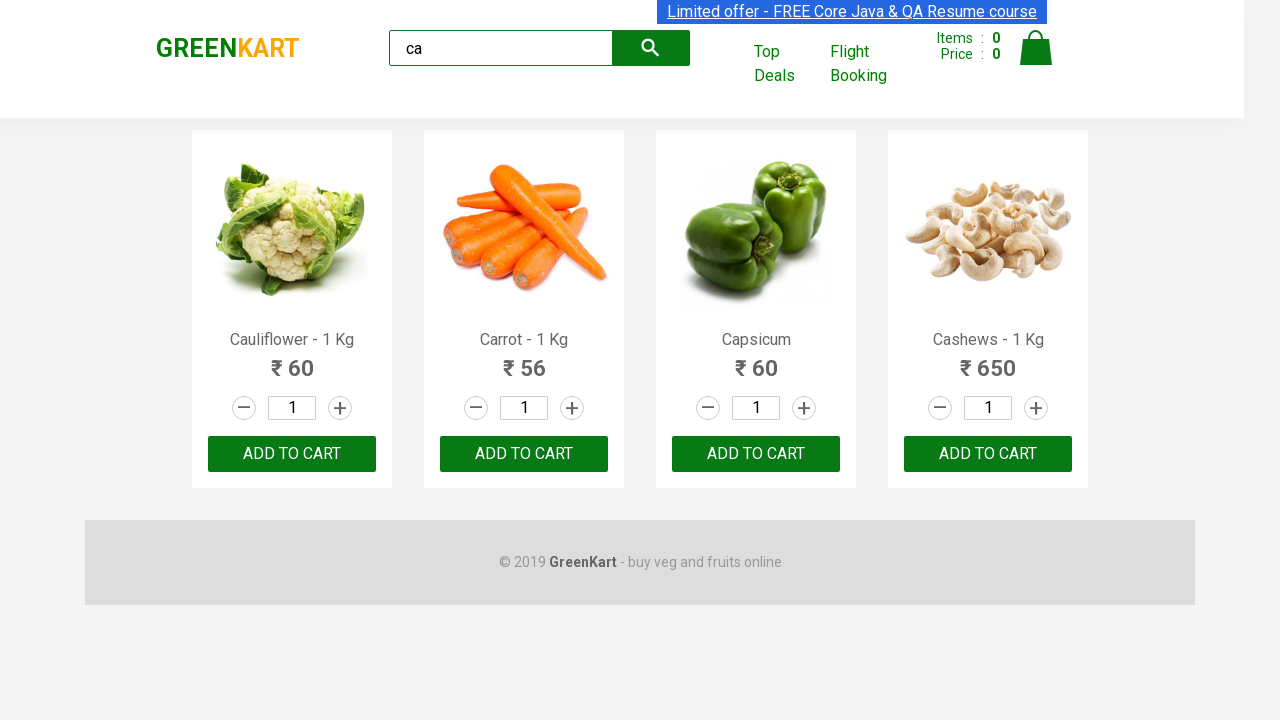

Verified visible product count equals 4
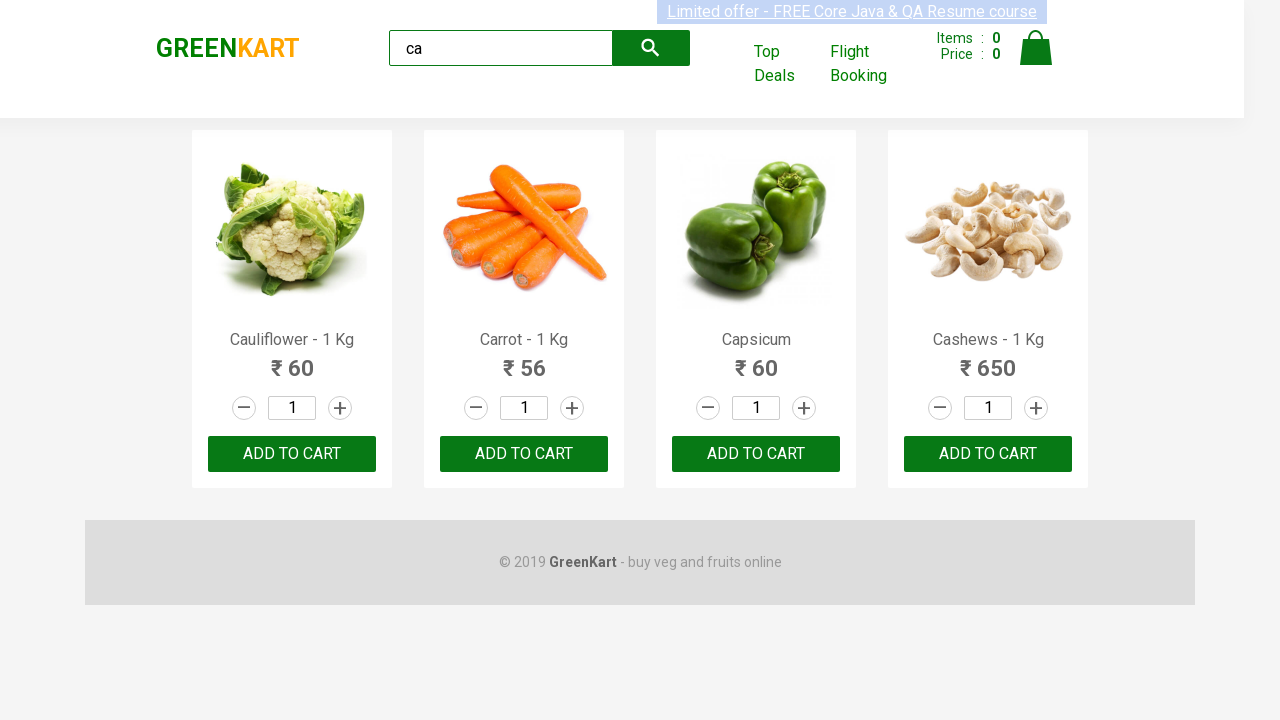

Clicked add to cart button on 3rd product at (756, 454) on :nth-child(3) > .product-action > button
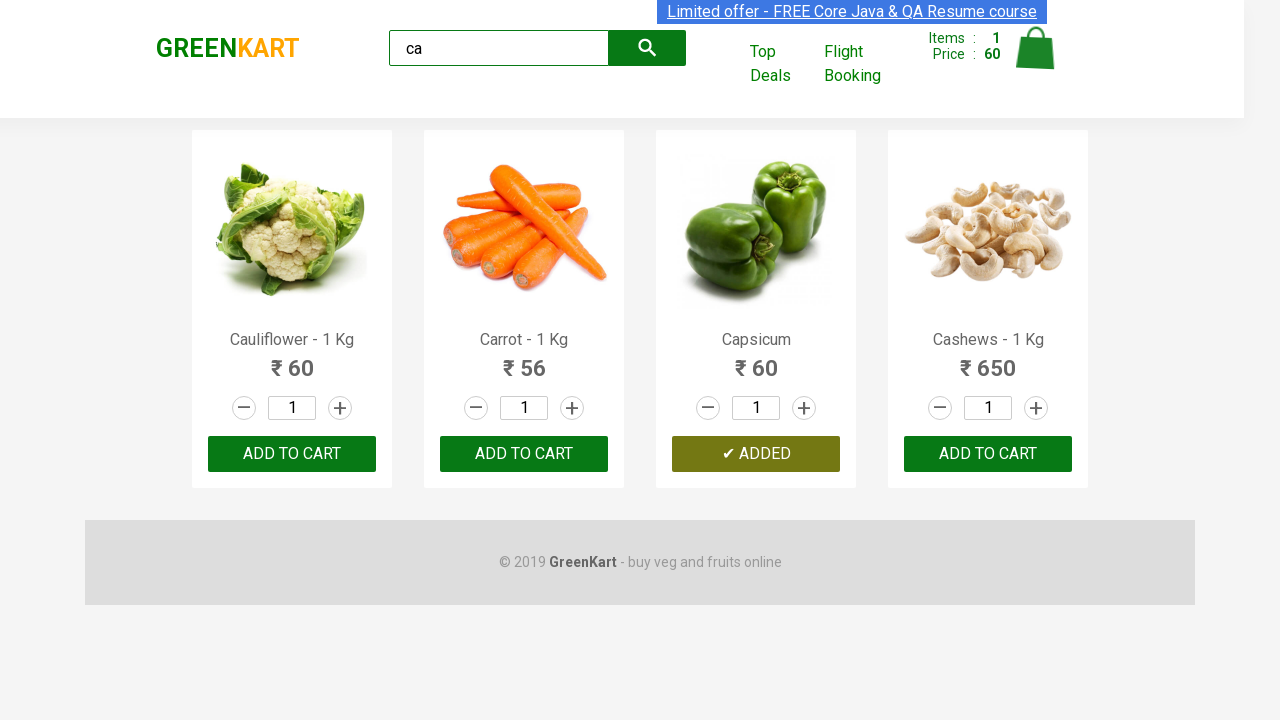

Clicked ADD TO CART button on 3rd product in products container at (756, 454) on .products .product >> nth=2 >> text=ADD TO CART
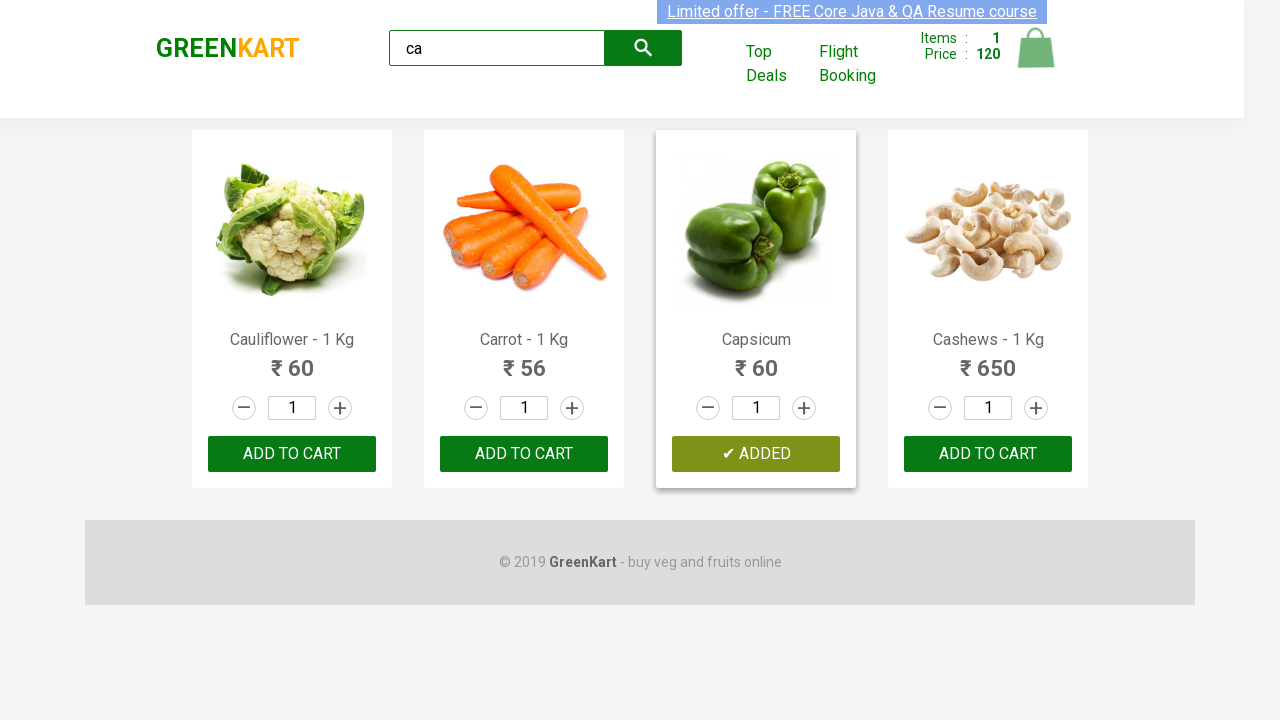

Found Cashews product at index 3 and clicked add to cart button at (988, 454) on .products .product >> nth=3 >> button
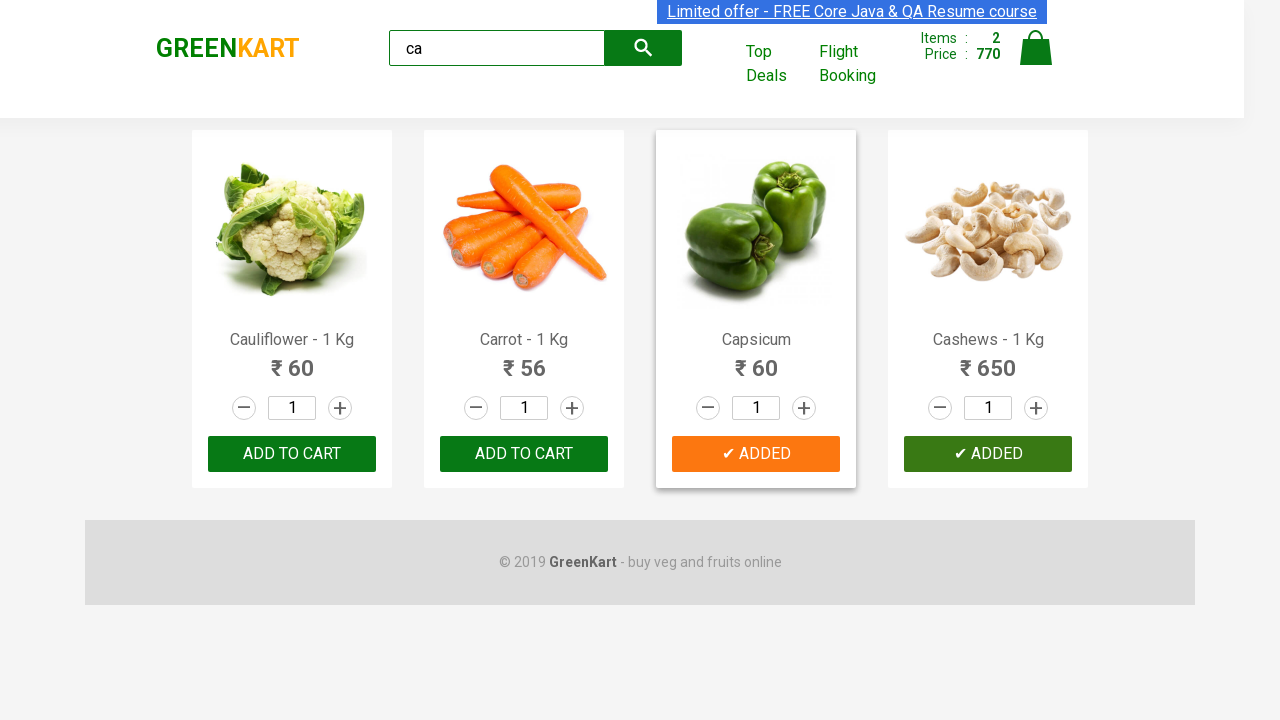

Verified brand logo text equals 'GREENKART'
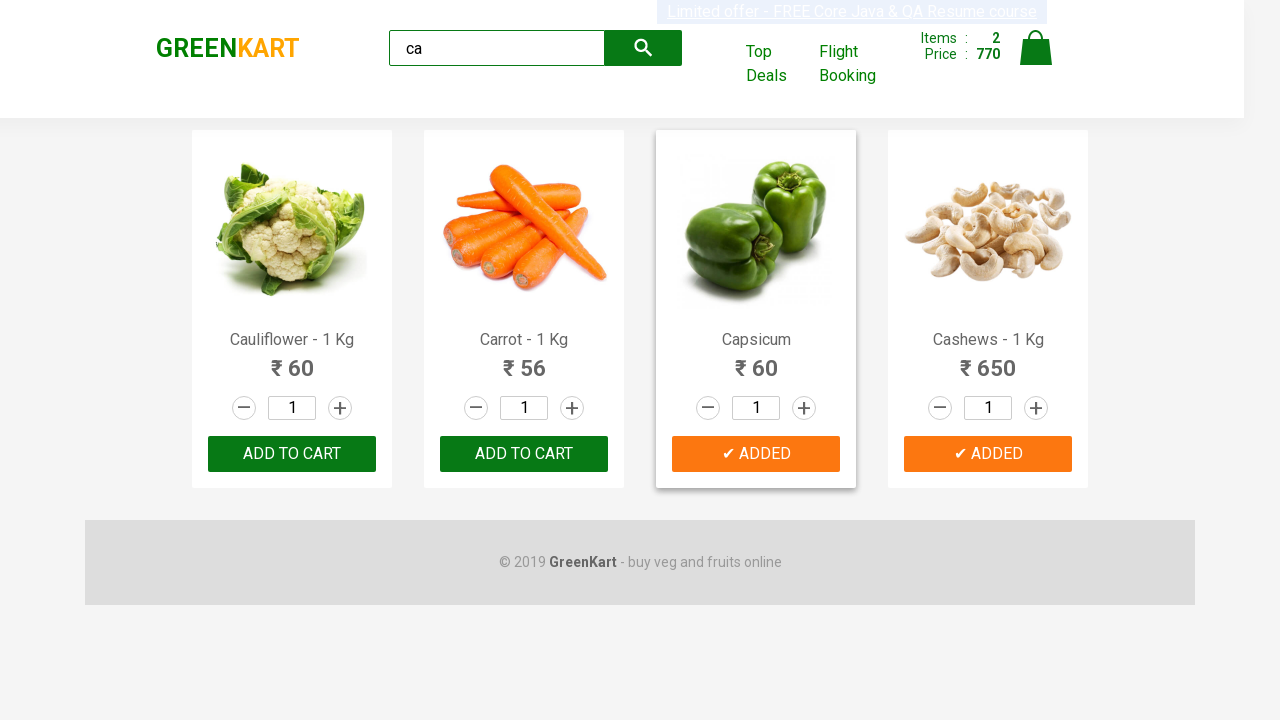

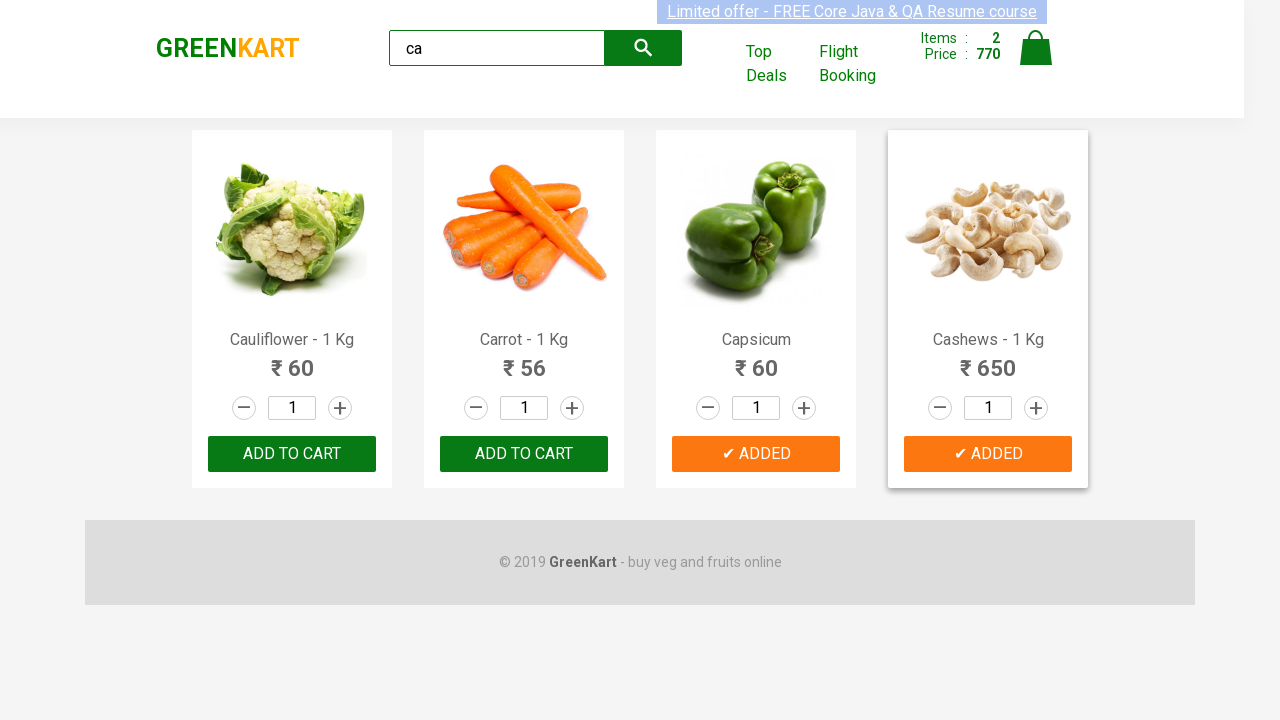